Tests double-click functionality on W3Schools demo page by entering text in a field and double-clicking a button to copy the text

Starting URL: https://www.w3schools.com/tags/tryit.asp?filename=tryhtml5_ev_ondblclick3

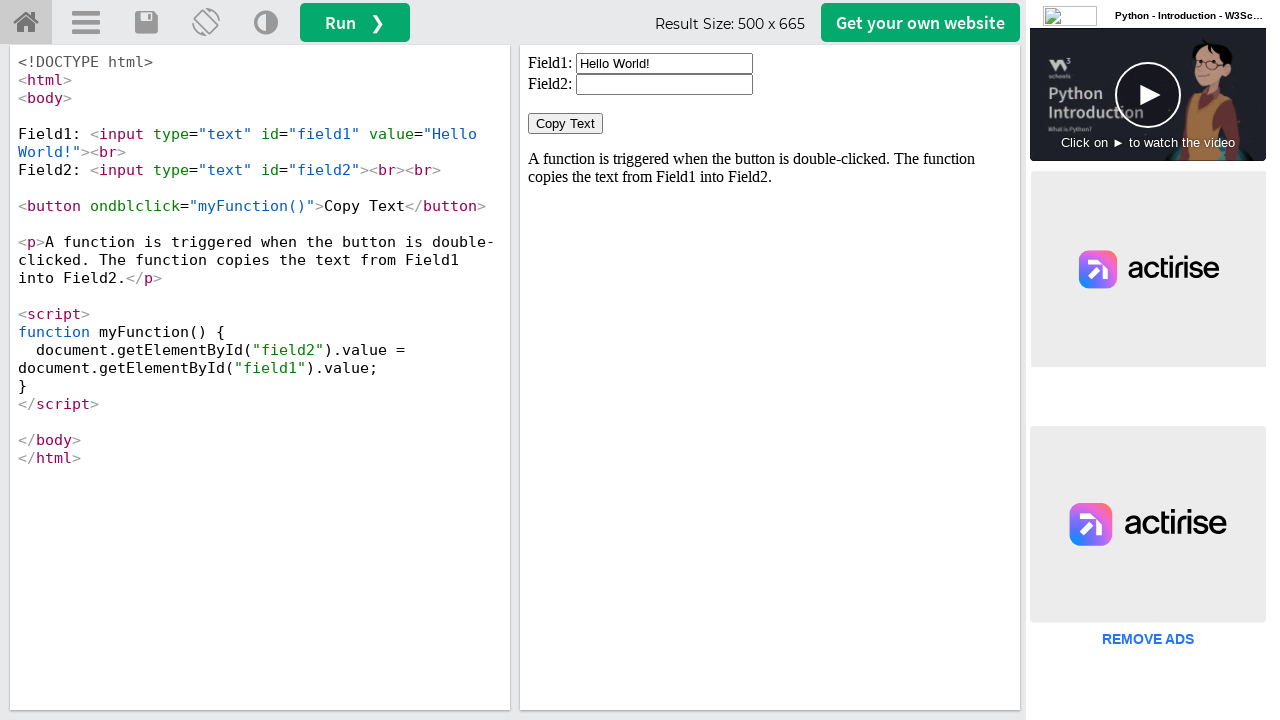

Located iframe containing the W3Schools demo
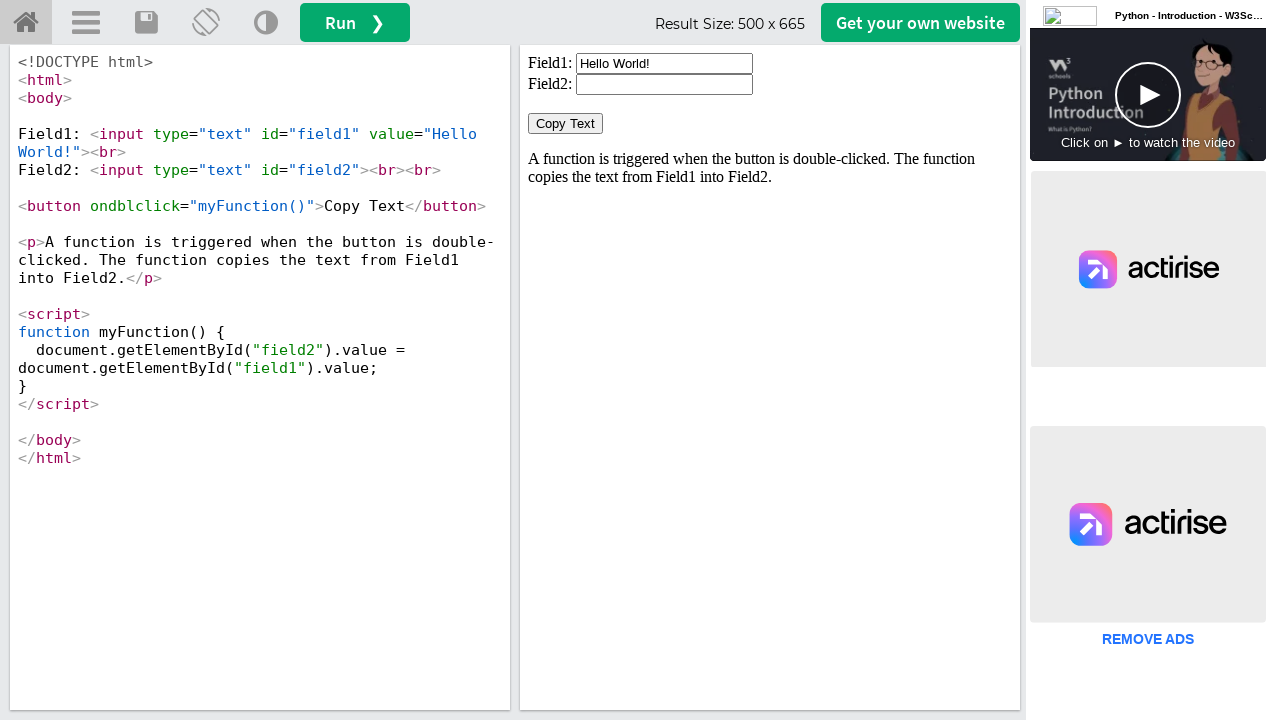

Cleared the first input field on iframe#iframeResult >> internal:control=enter-frame >> input#field1
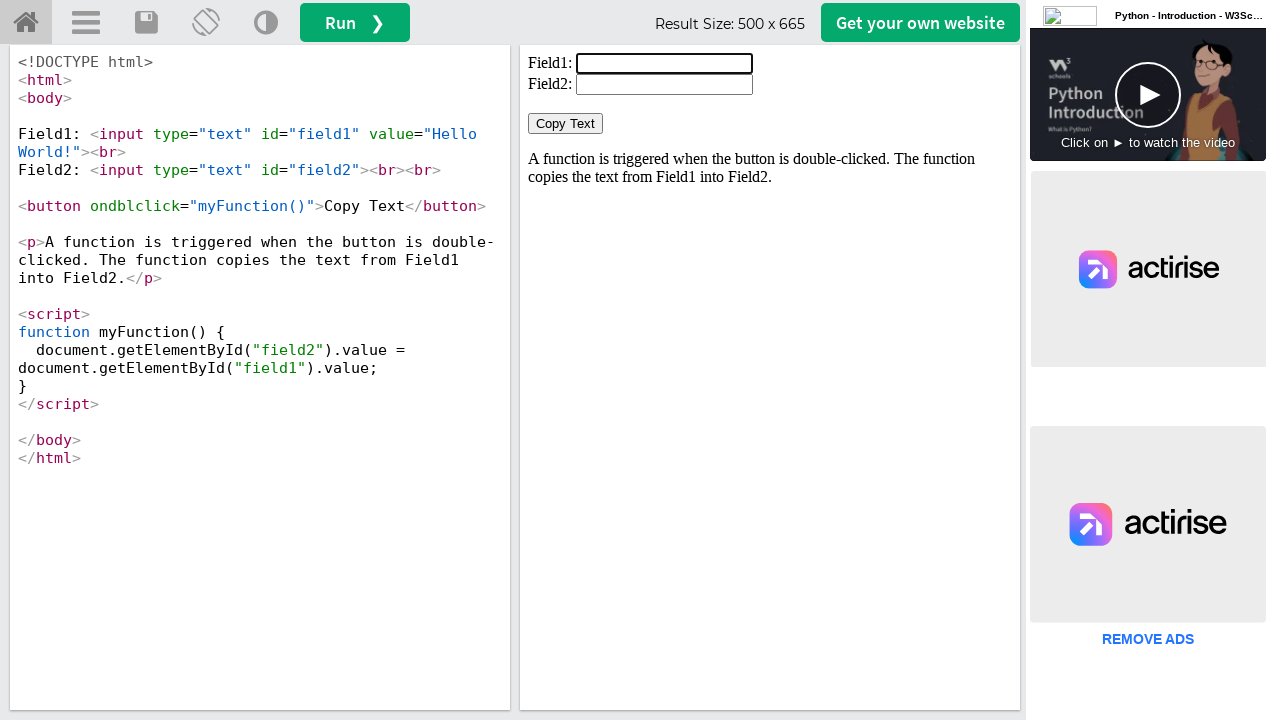

Filled the first input field with 'double' on iframe#iframeResult >> internal:control=enter-frame >> input#field1
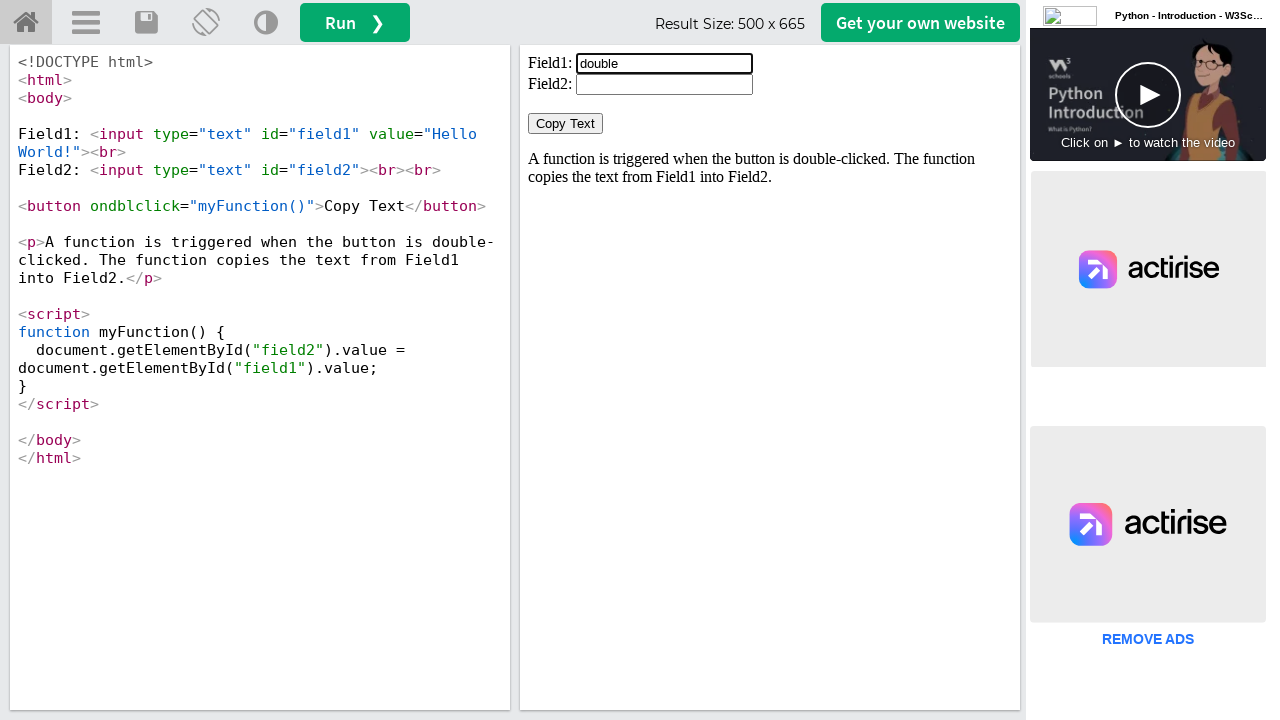

Double-clicked the 'Copy Text' button at (566, 124) on iframe#iframeResult >> internal:control=enter-frame >> button:has-text('Copy Tex
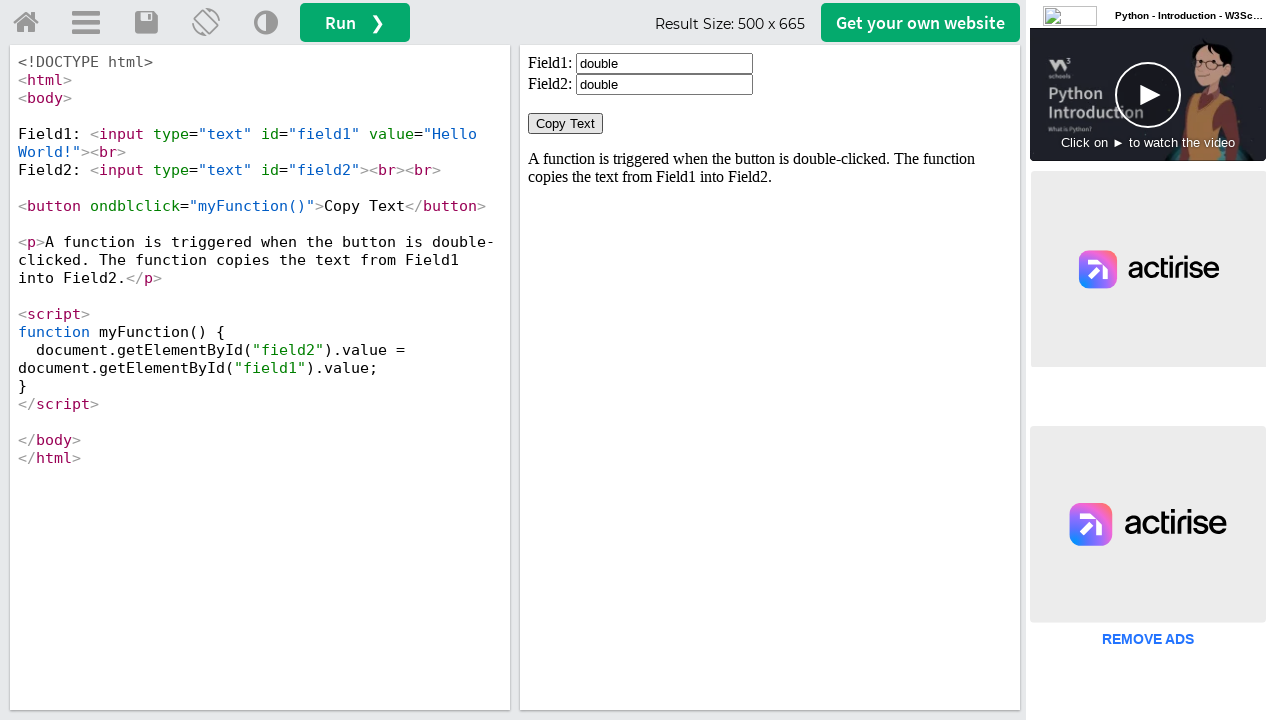

Verified text was copied to the second input field
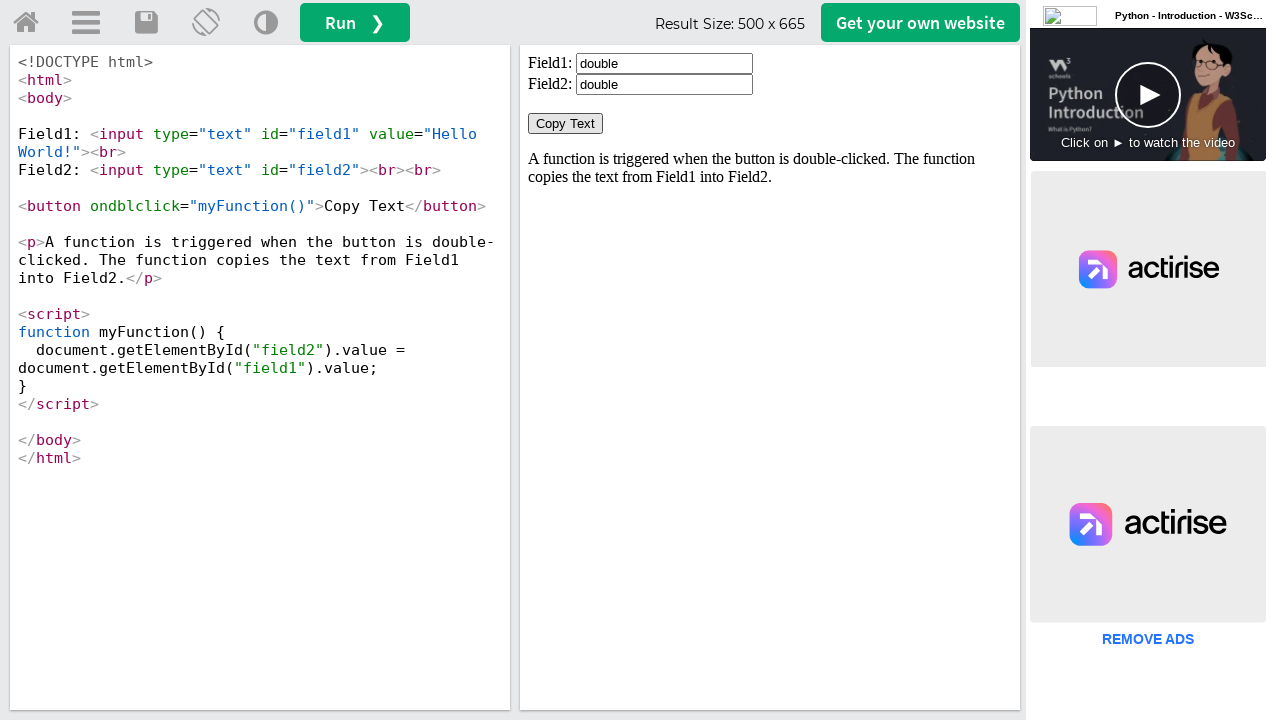

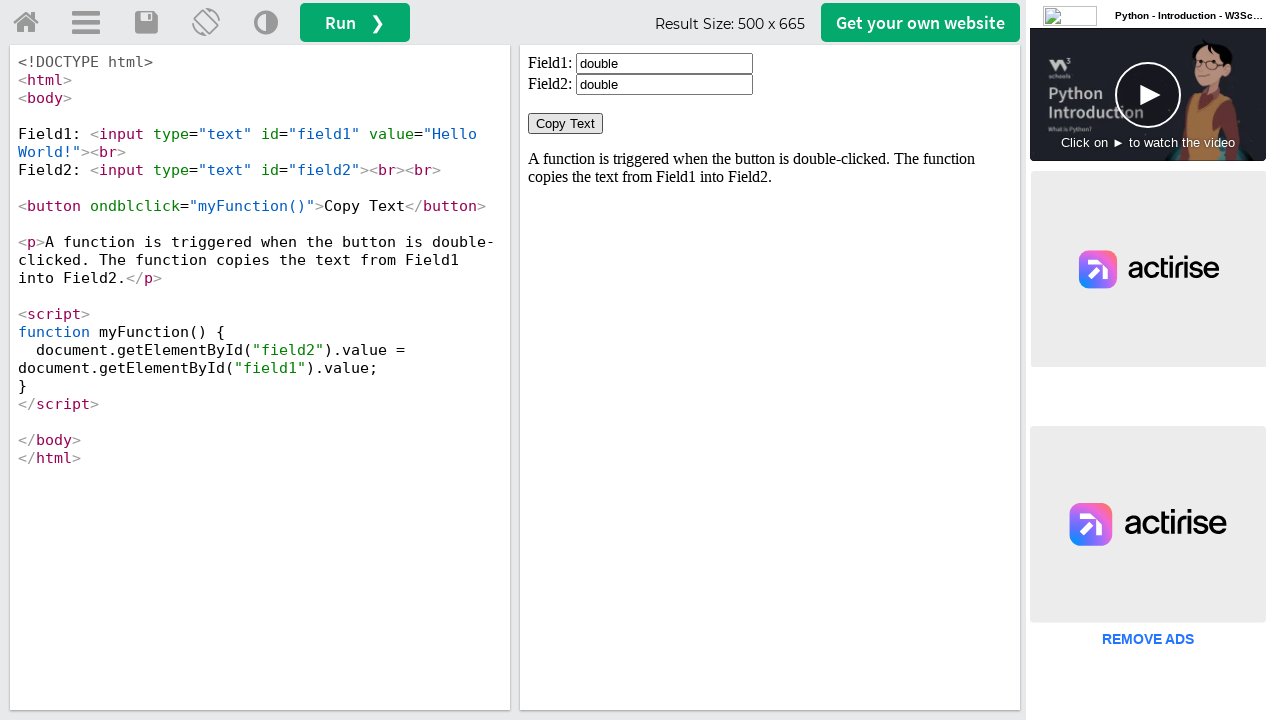